Tests a registration form by filling in required fields (first name, last name, email) and submitting, then verifies successful registration message

Starting URL: http://suninjuly.github.io/registration1.html

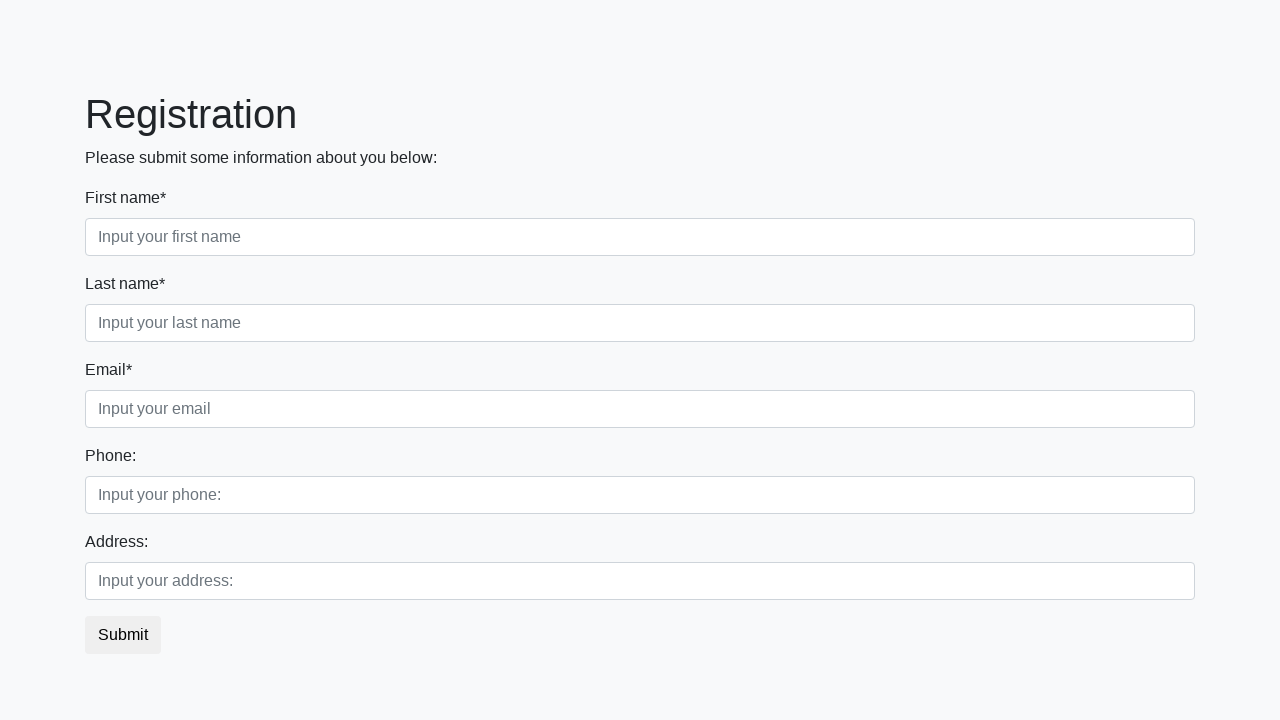

Filled first name field with 'Ivan' on .first_block .form-control.first
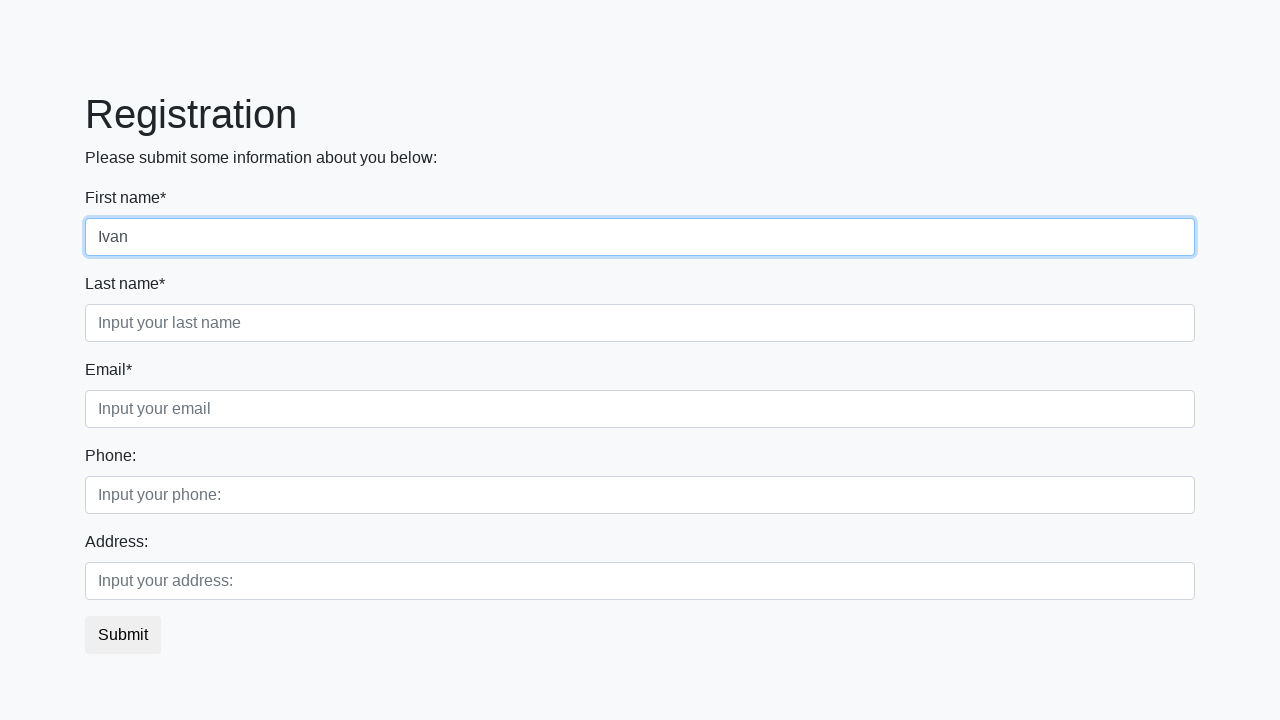

Filled last name field with 'Petrov' on .first_block .form-control.second
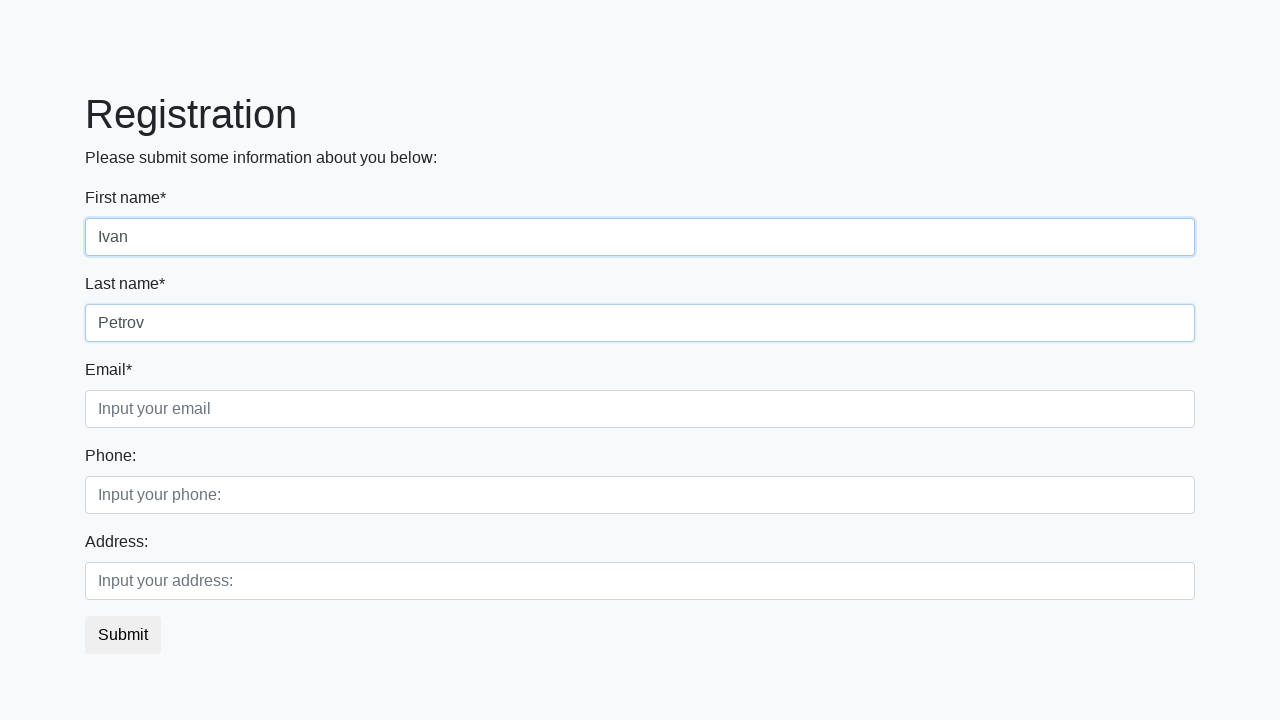

Filled email field with 'test@test.com' on .first_block .form-control.third
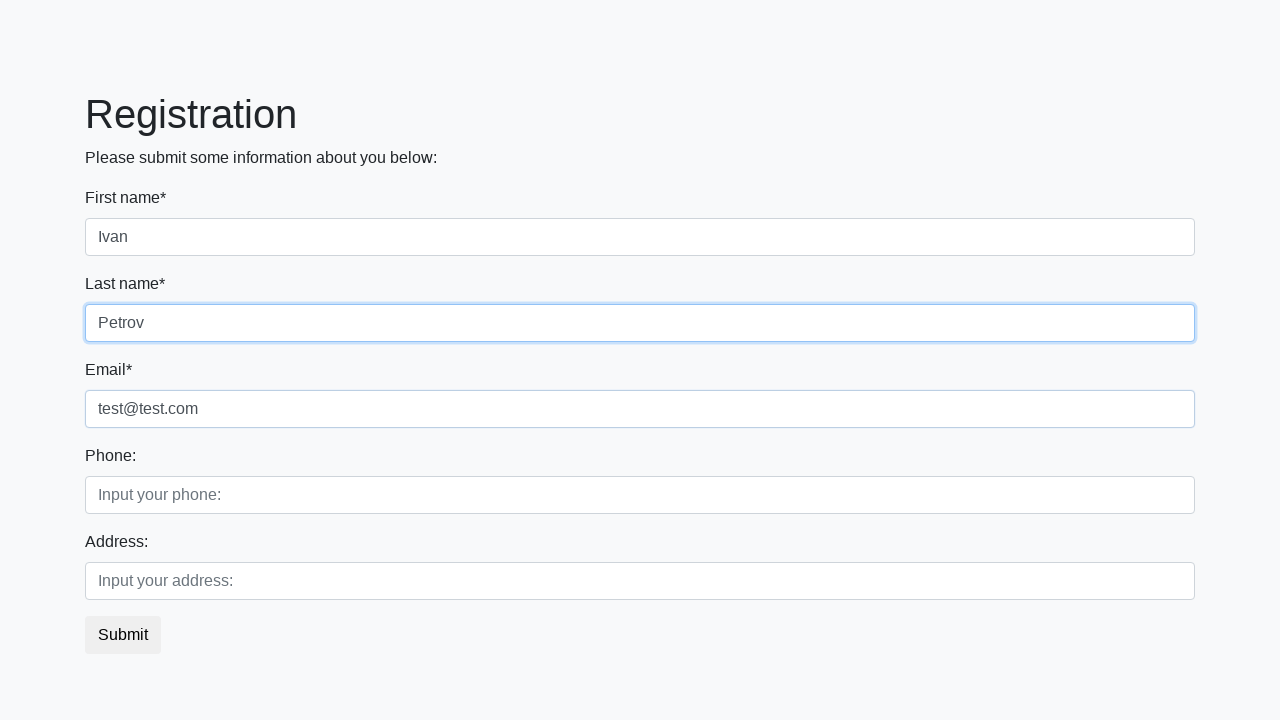

Clicked submit button to register at (123, 635) on button.btn
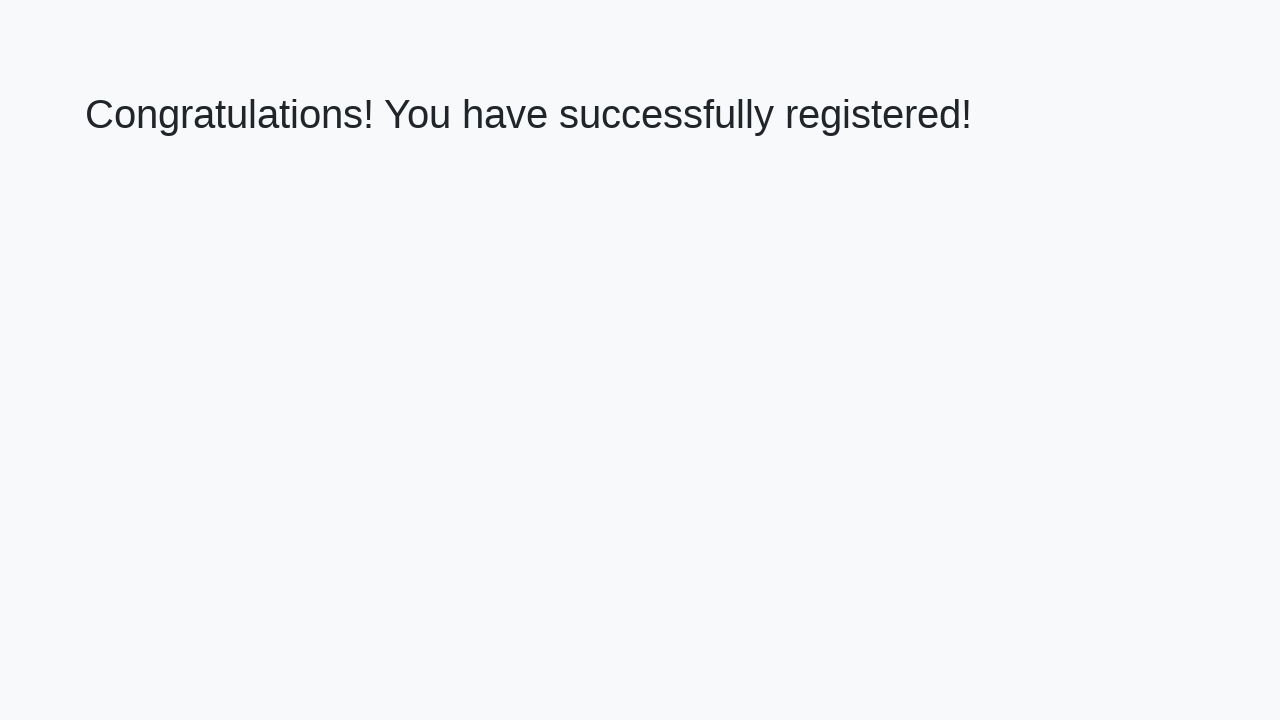

Success message heading loaded
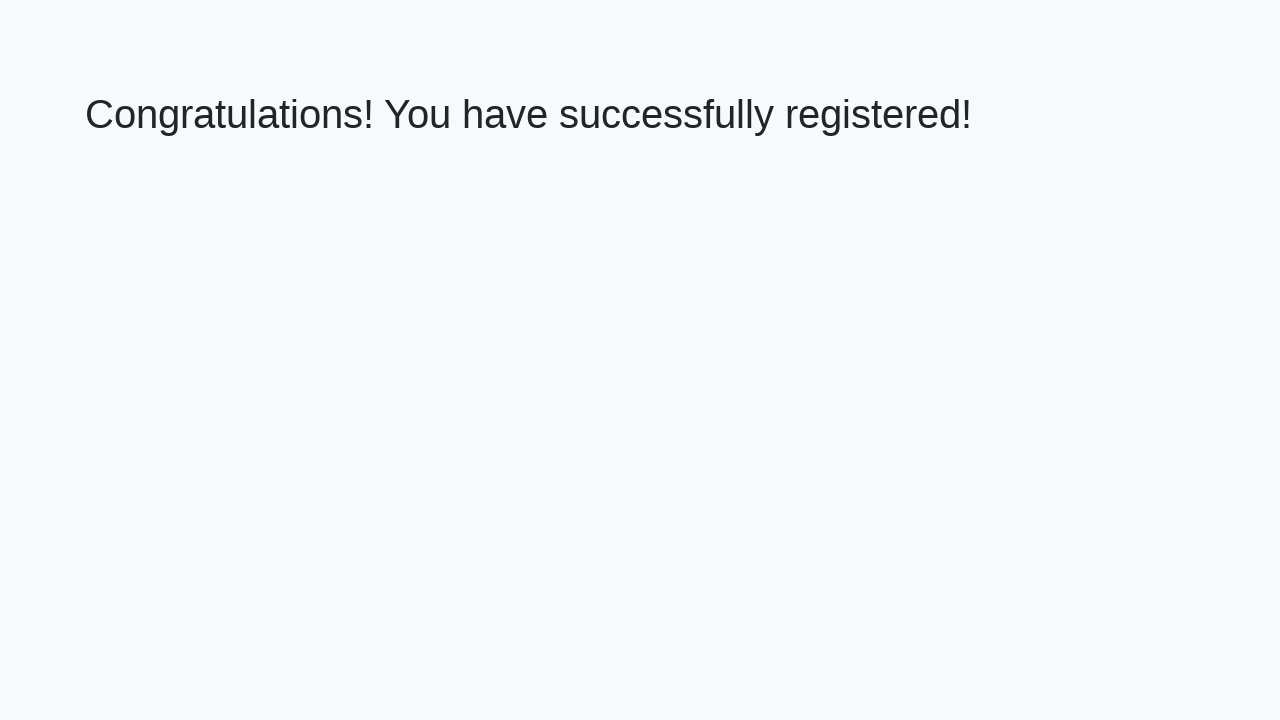

Retrieved success message text
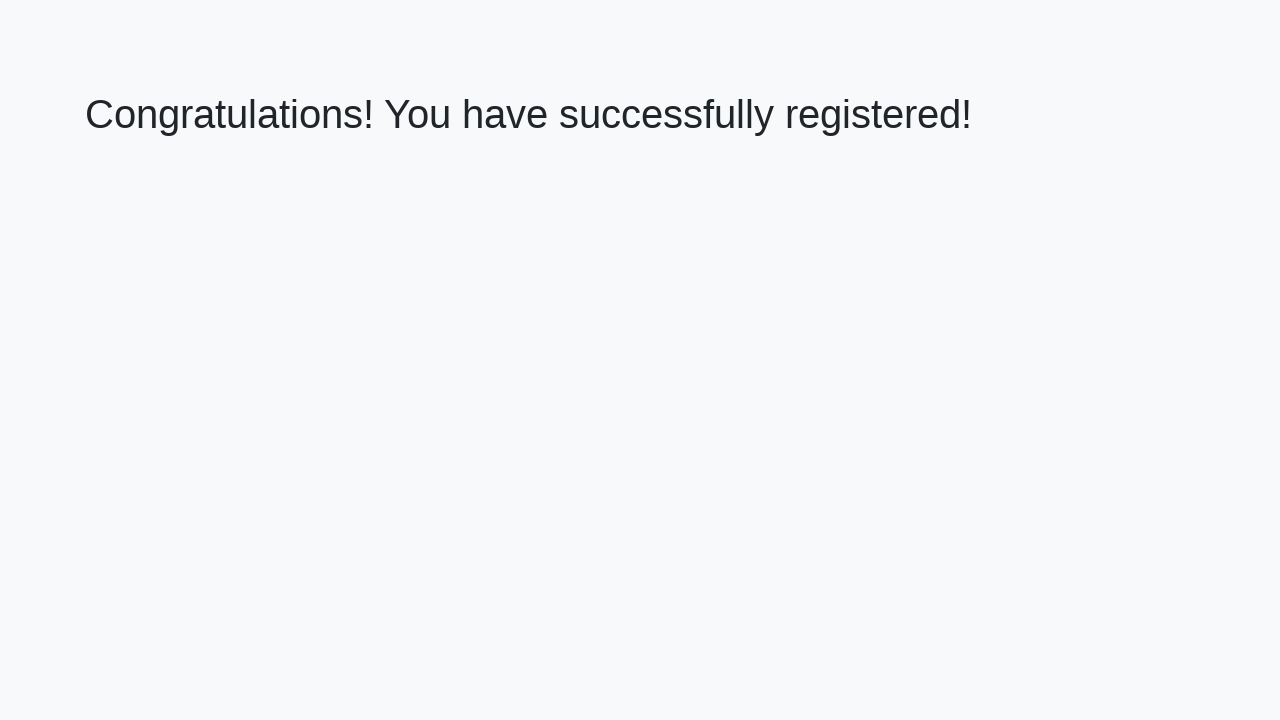

Verified success message: 'Congratulations! You have successfully registered!'
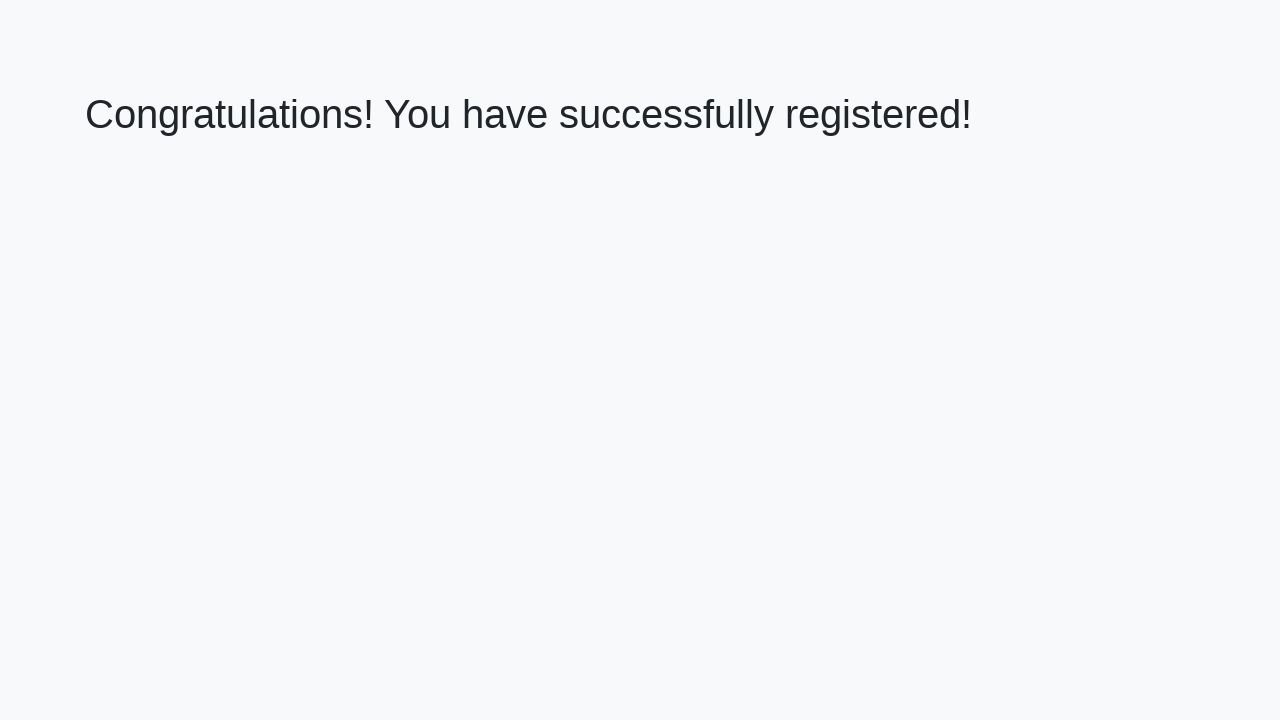

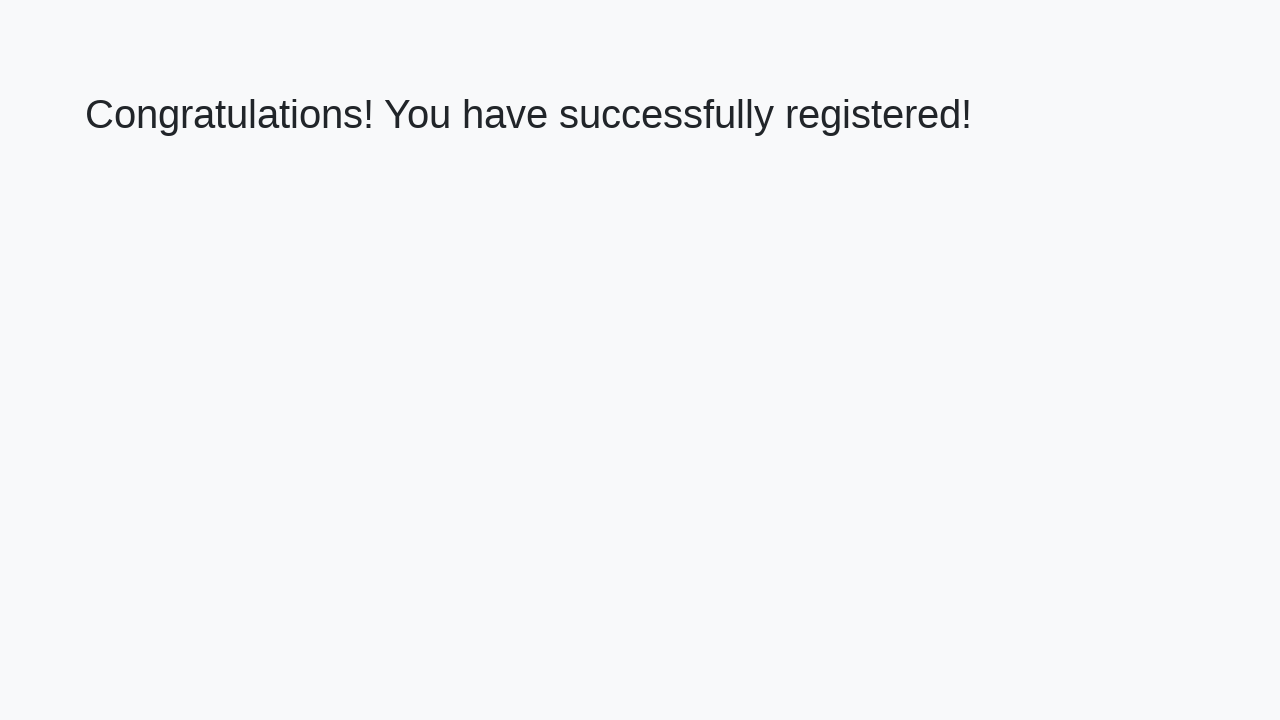